Tests radio button selection functionality

Starting URL: https://letcode.in/radio

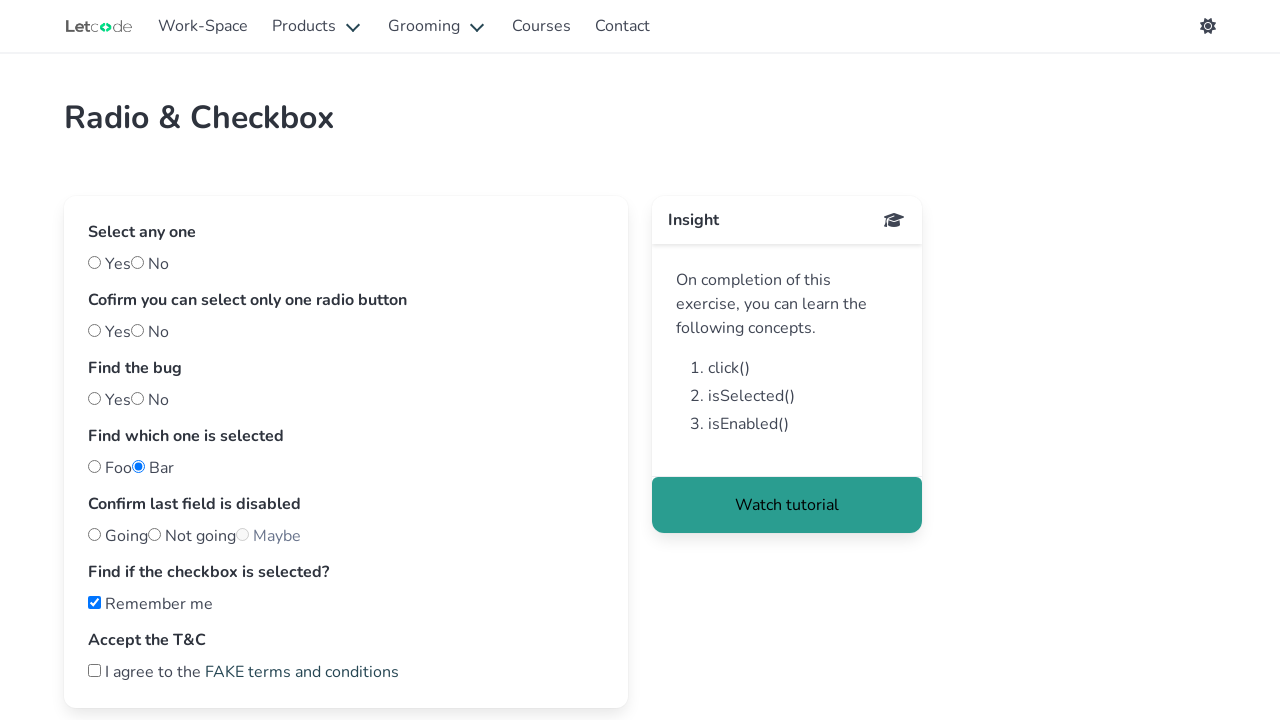

Clicked 'yes' radio button at (94, 262) on xpath=//input[@id='yes']
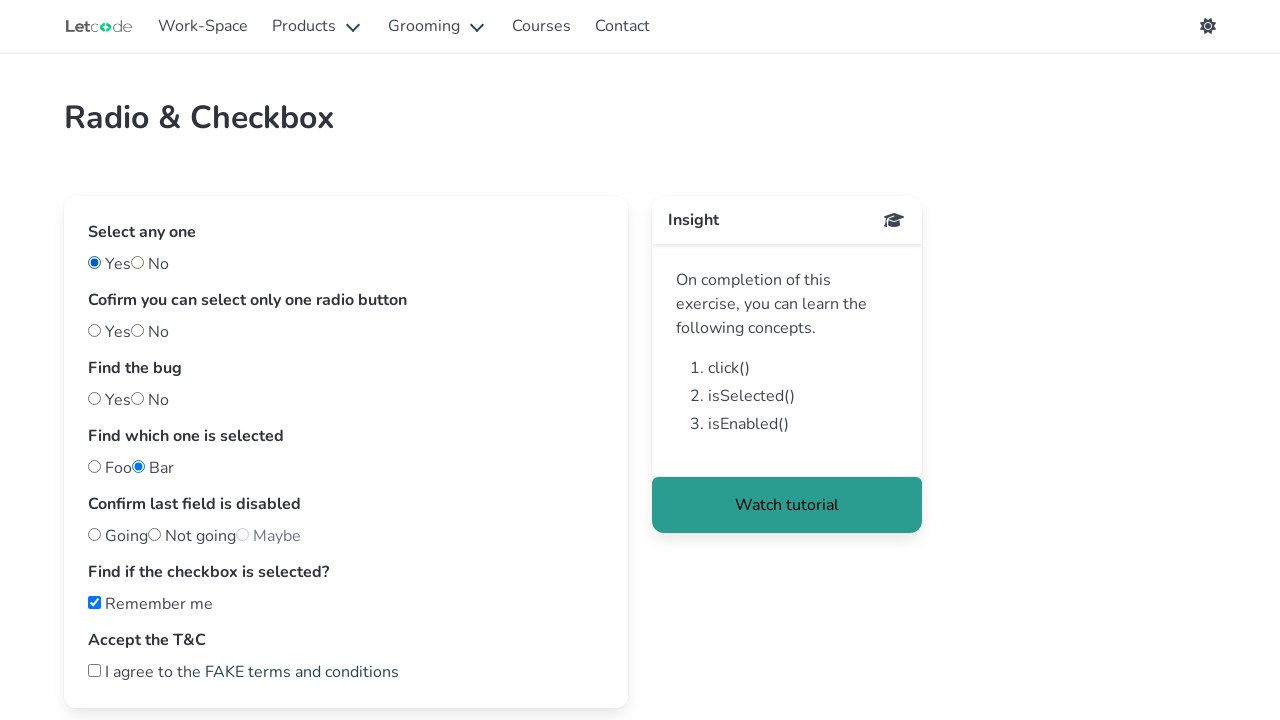

Clicked 'no' radio button at (138, 262) on xpath=//input[@id='no']
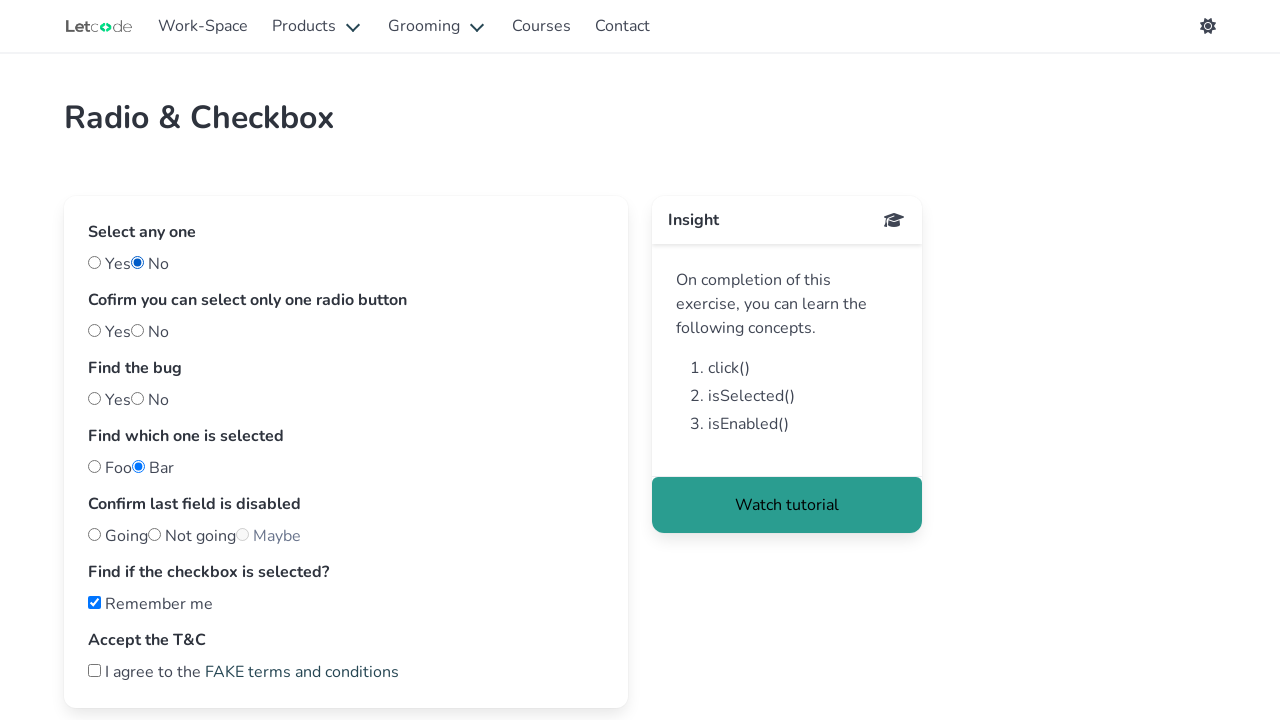

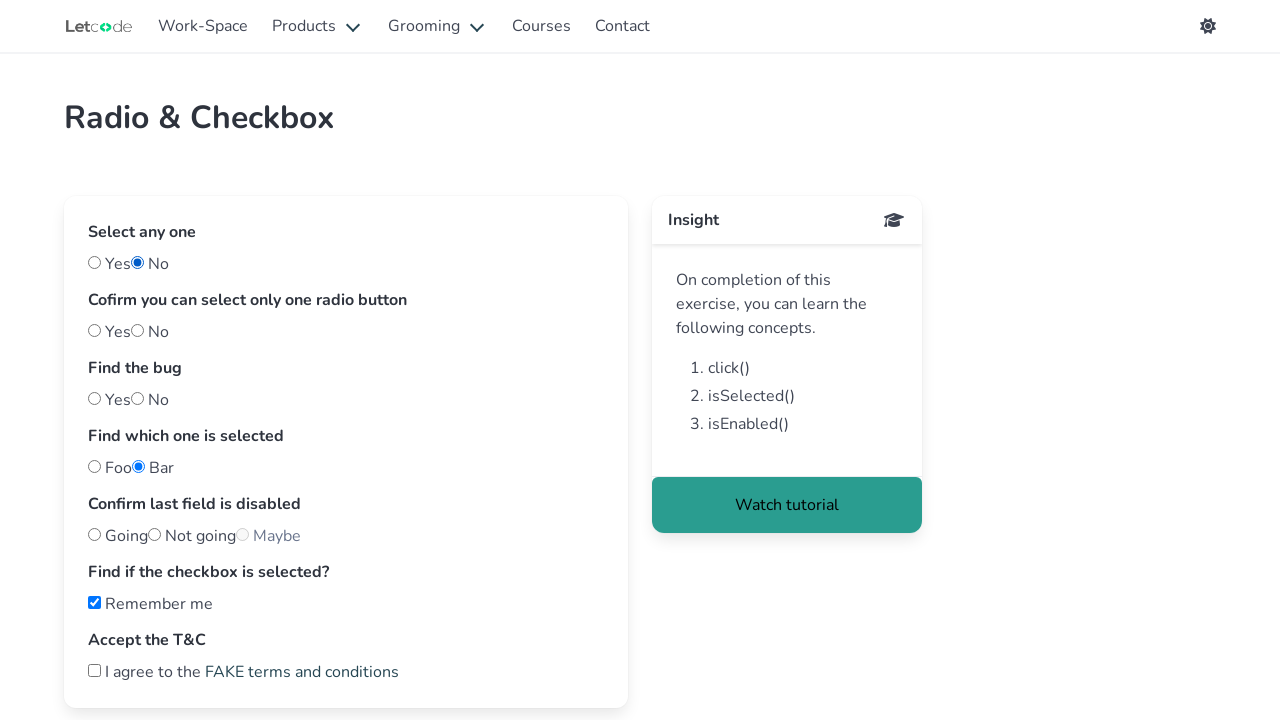